Tests that the Clear completed button is hidden when no items are completed

Starting URL: https://demo.playwright.dev/todomvc

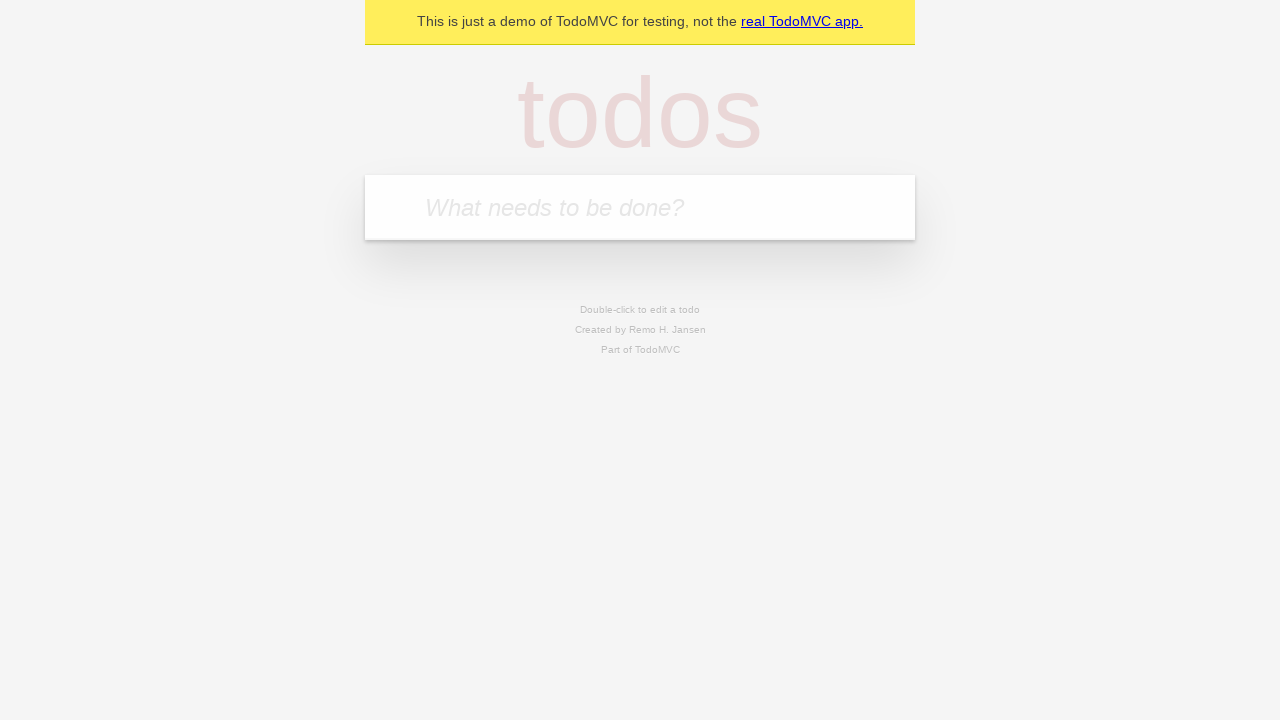

Filled todo input with 'buy some cheese' on internal:attr=[placeholder="What needs to be done?"i]
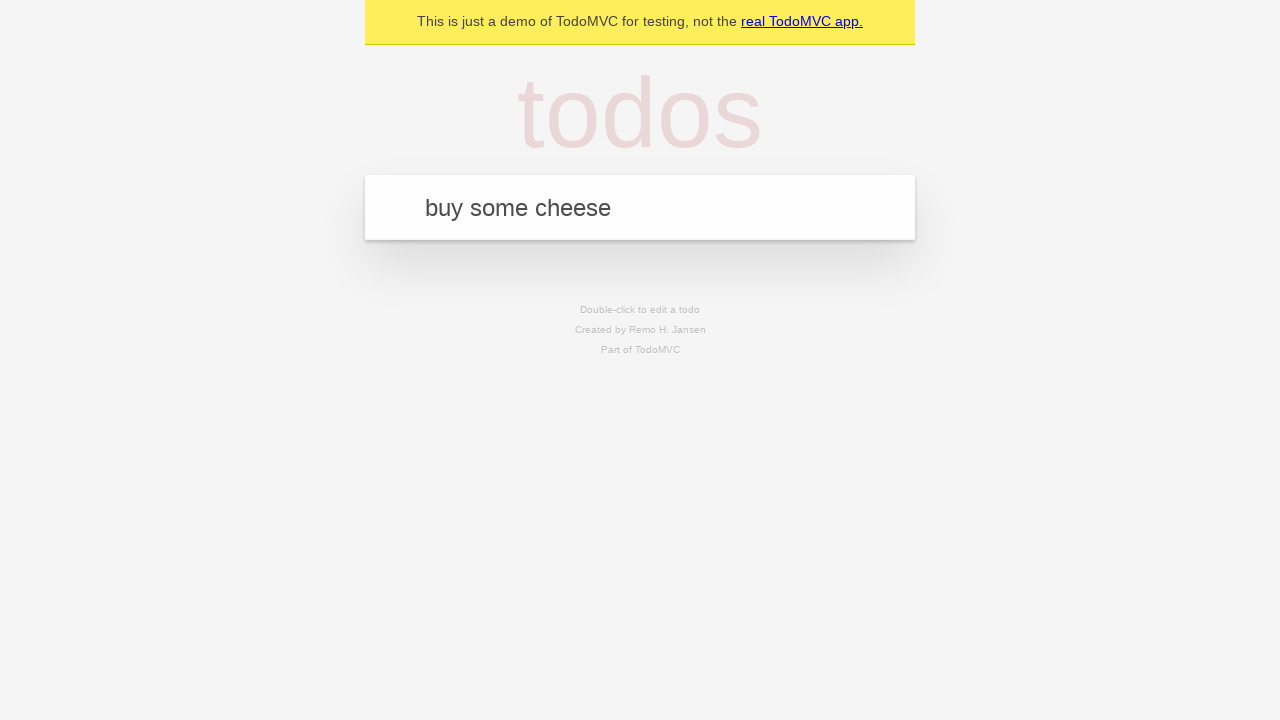

Pressed Enter to add first todo item on internal:attr=[placeholder="What needs to be done?"i]
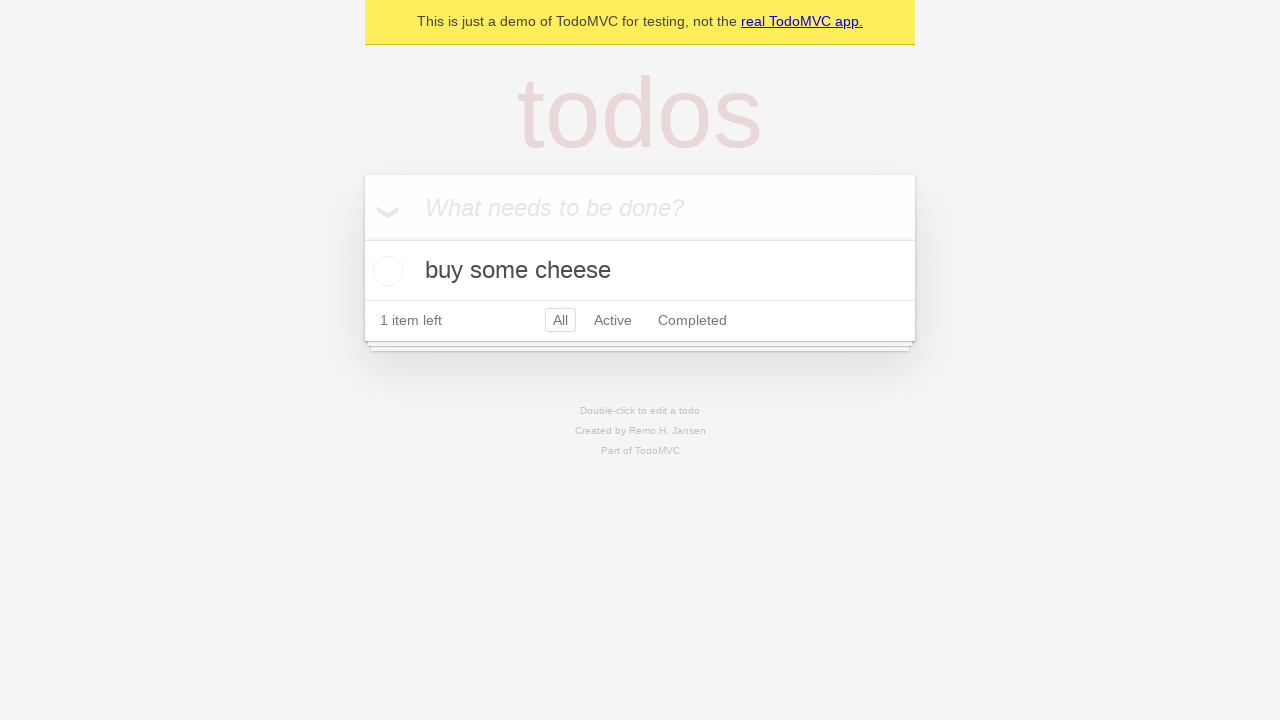

Filled todo input with 'feed the cat' on internal:attr=[placeholder="What needs to be done?"i]
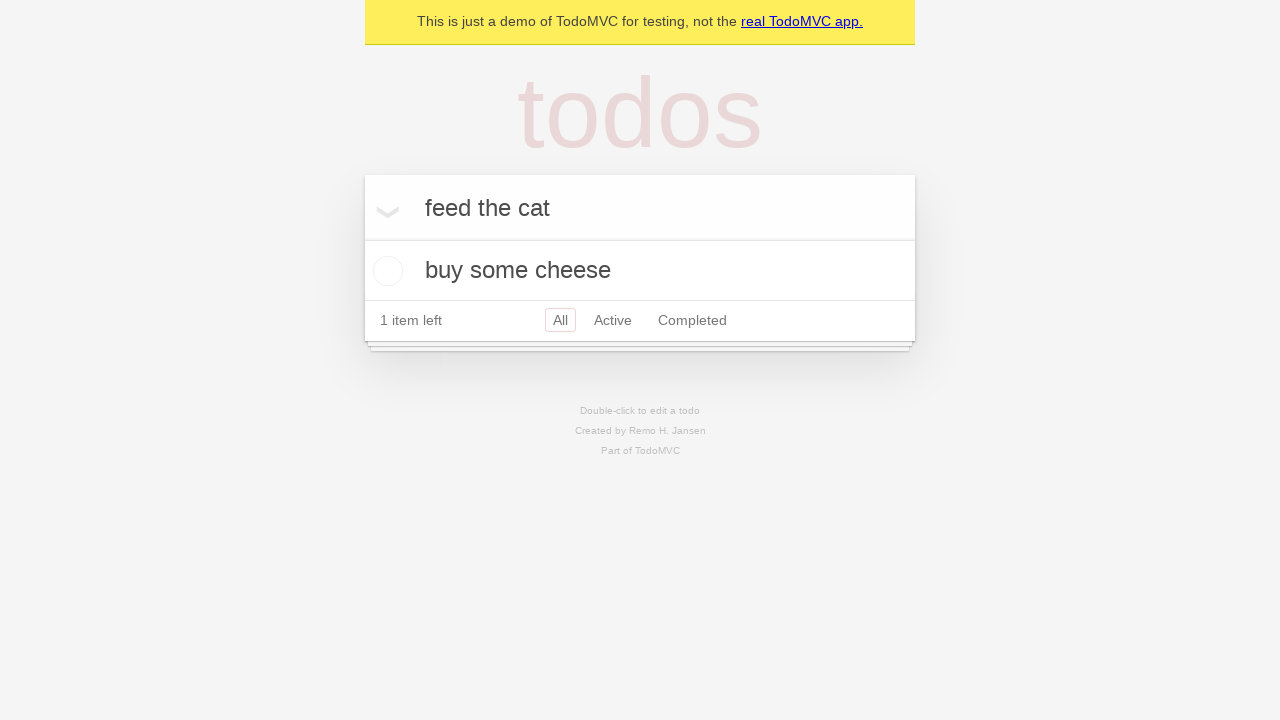

Pressed Enter to add second todo item on internal:attr=[placeholder="What needs to be done?"i]
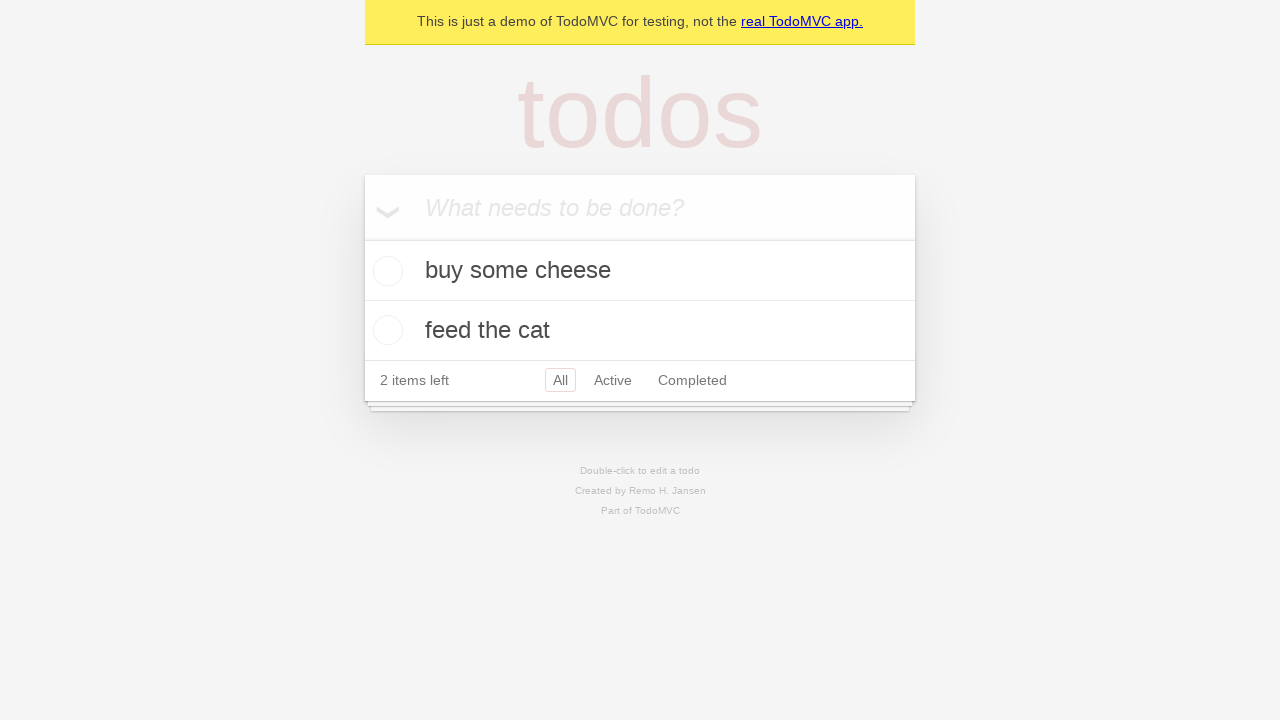

Filled todo input with 'book a doctors appointment' on internal:attr=[placeholder="What needs to be done?"i]
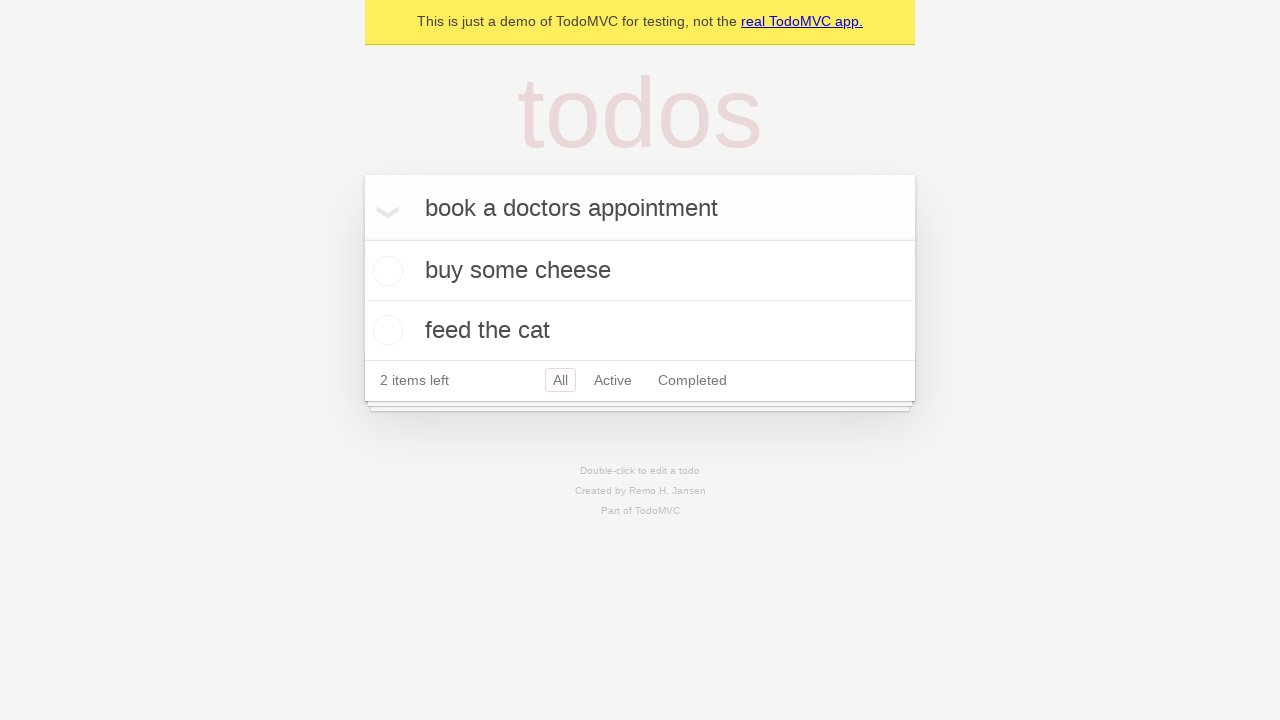

Pressed Enter to add third todo item on internal:attr=[placeholder="What needs to be done?"i]
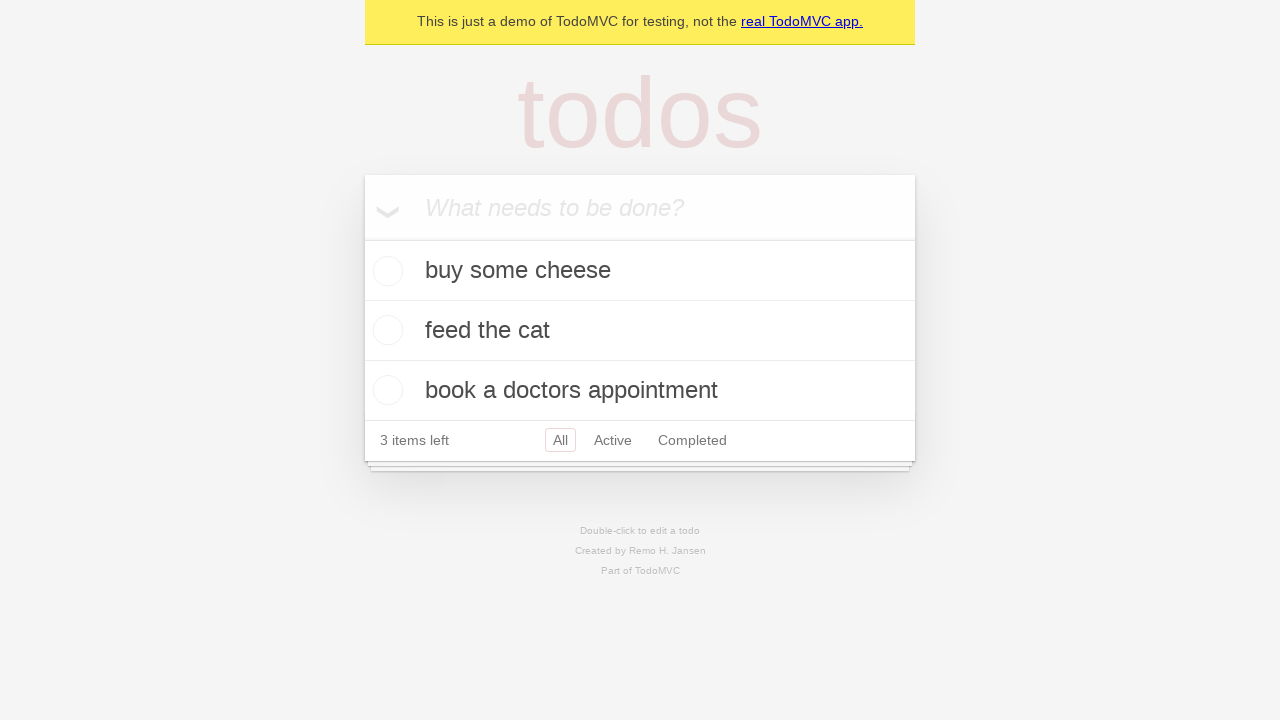

Checked first todo item as completed at (385, 271) on .todo-list li .toggle >> nth=0
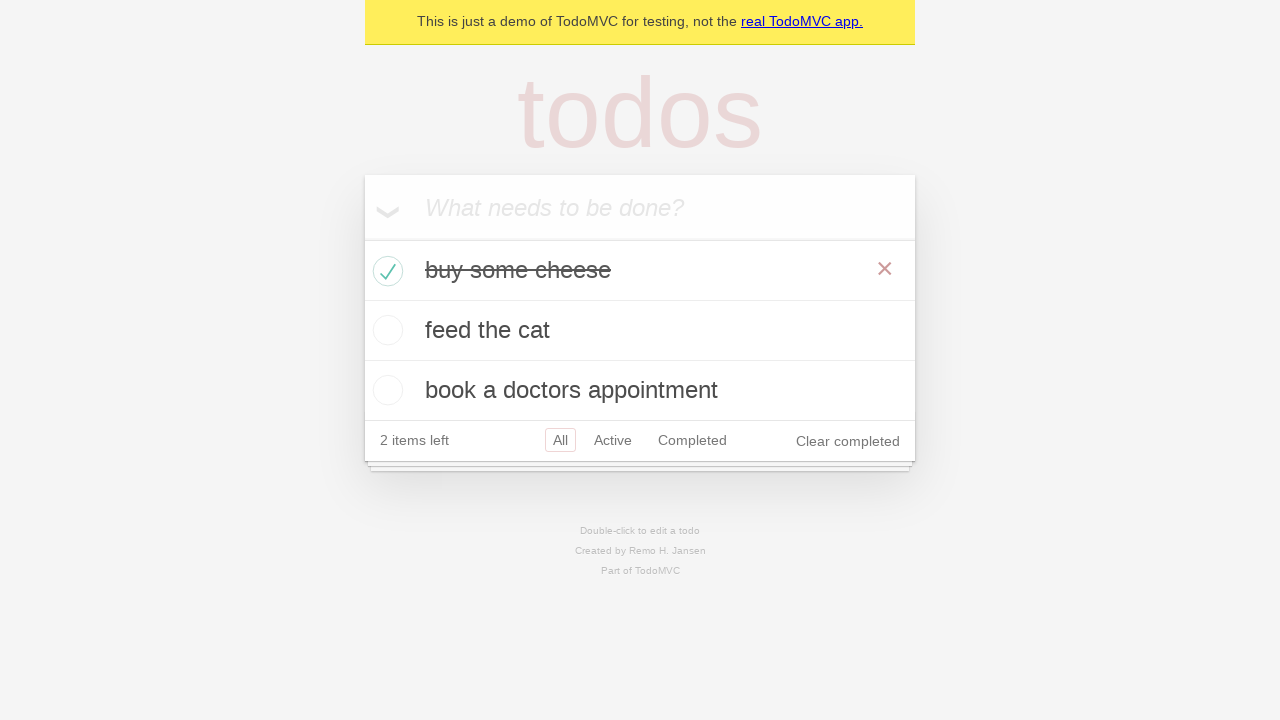

Clicked Clear completed button to remove completed items at (848, 441) on internal:role=button[name="Clear completed"i]
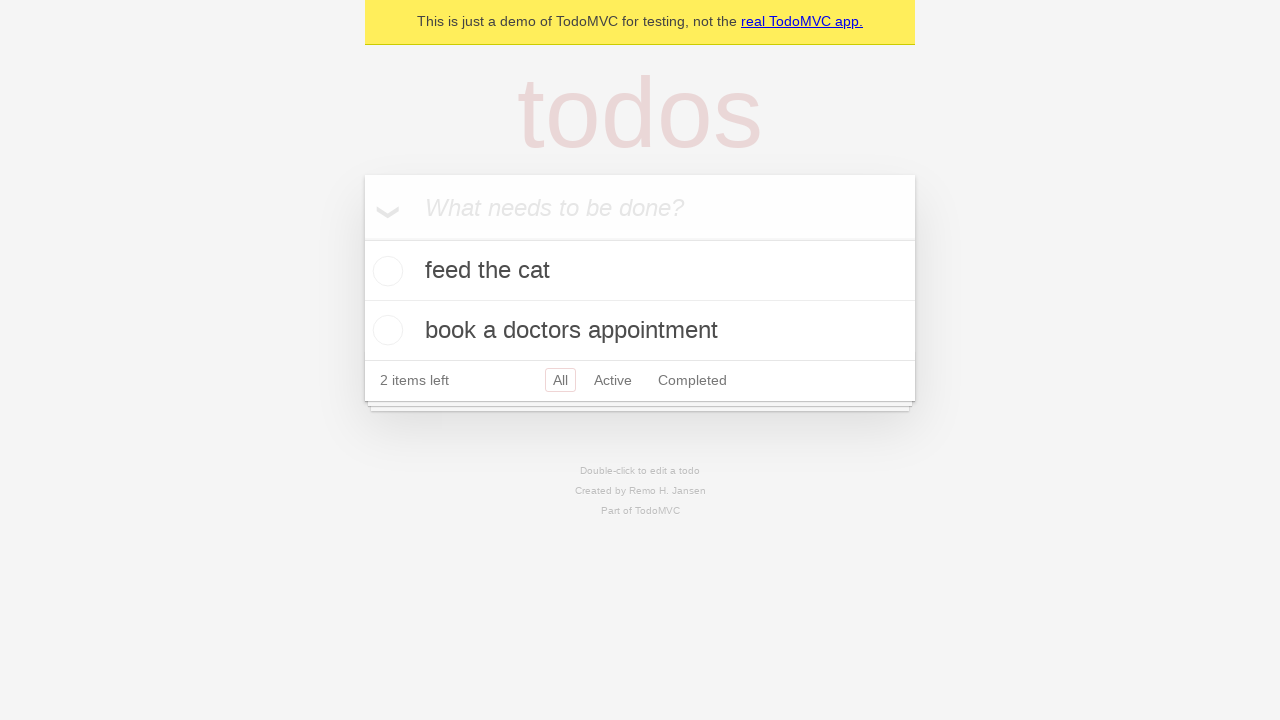

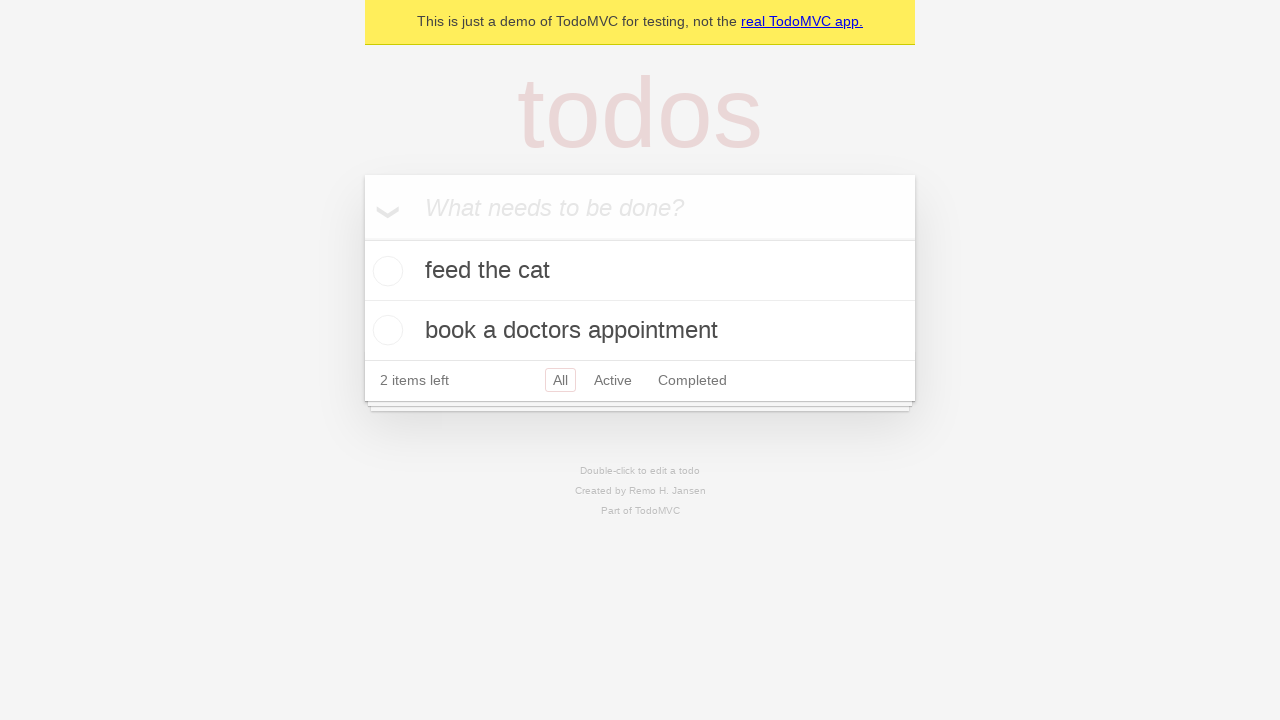